Tests various checkbox interactions on a demo page including basic checkboxes, notification checkboxes, language selection, tri-state checkboxes, toggle switches, disabled state verification, and multi-select dropdown checkboxes

Starting URL: https://leafground.com/checkbox.xhtml

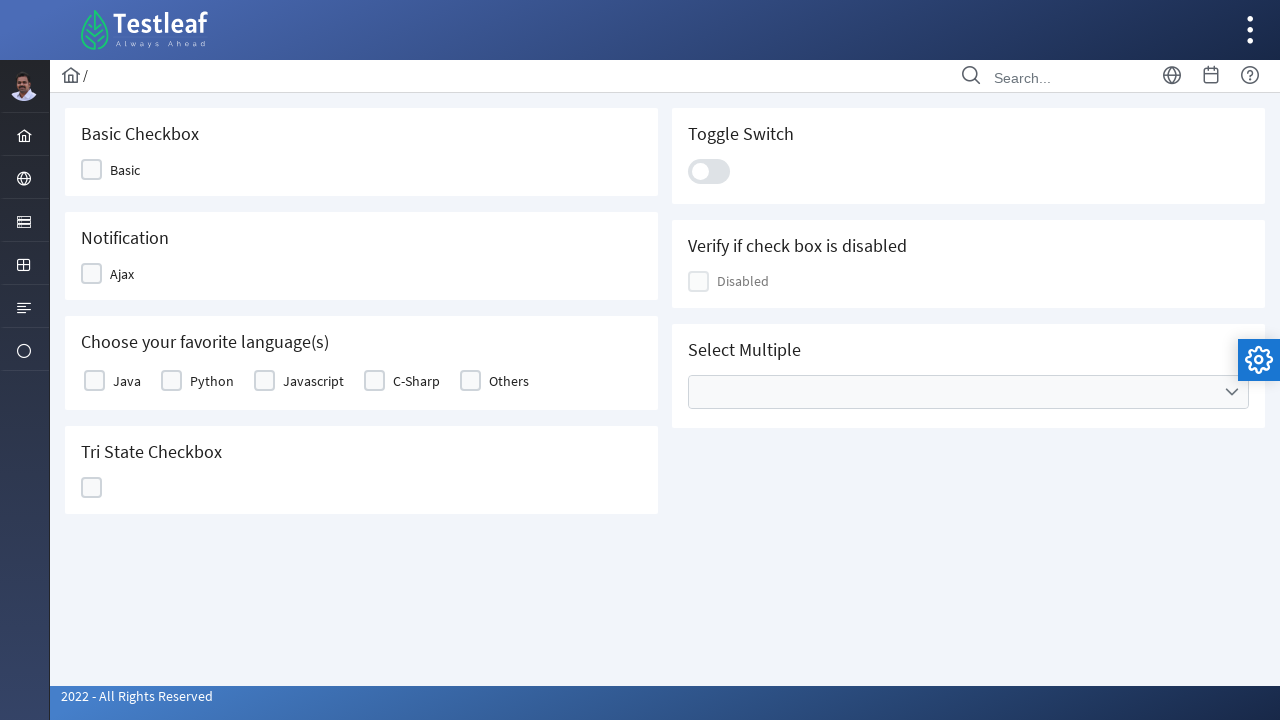

Clicked basic checkbox at (125, 170) on xpath=//span[text()='Basic']
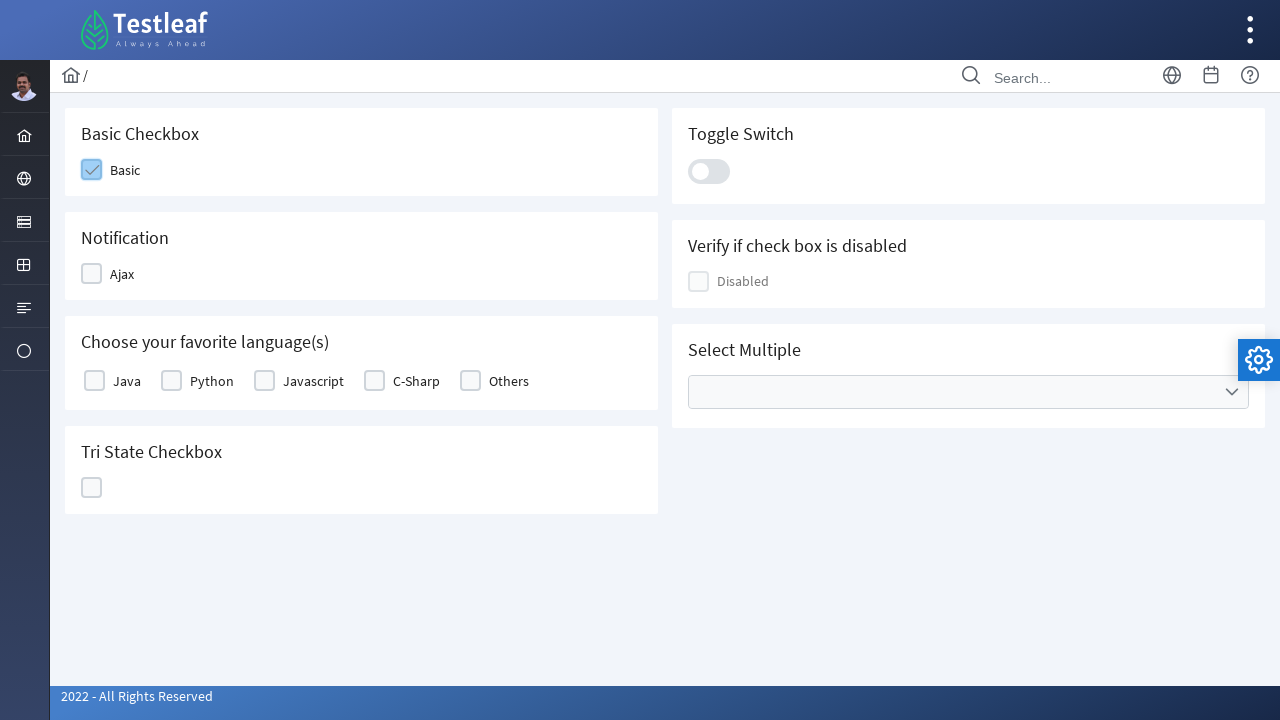

Clicked notification checkbox at (122, 274) on (//span[@class='ui-chkbox-label'])[2]
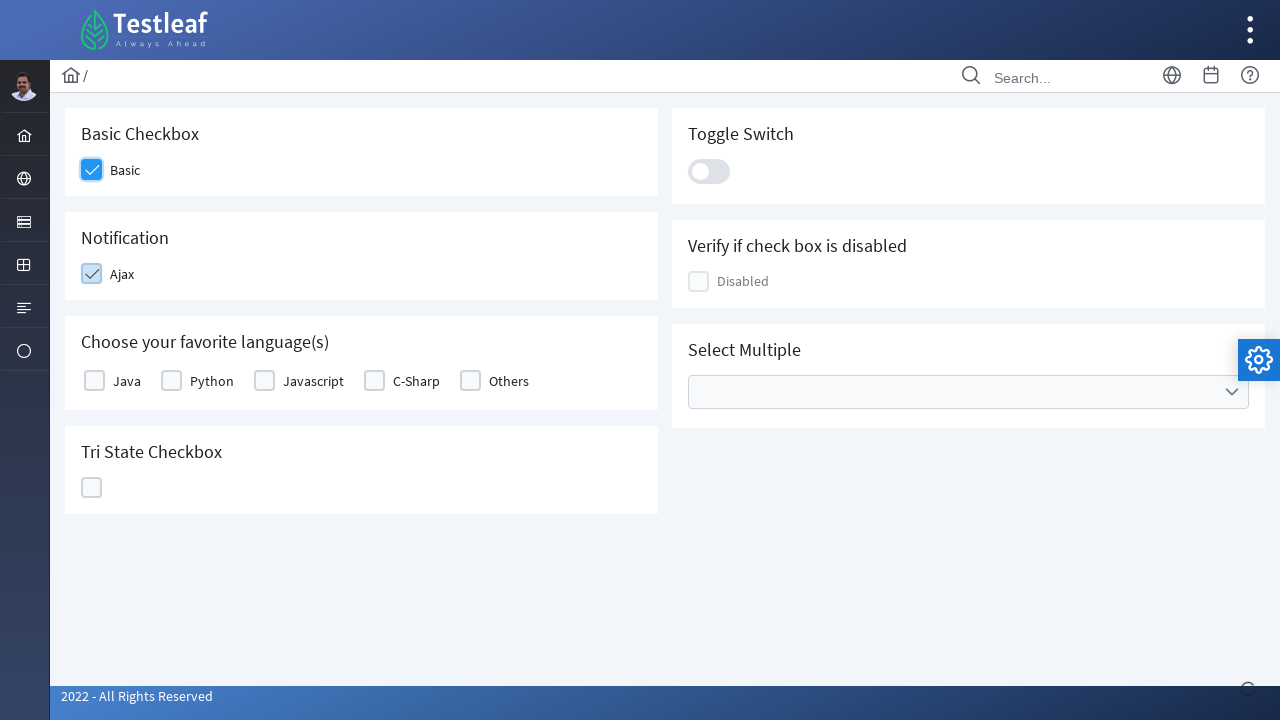

Notification message appeared
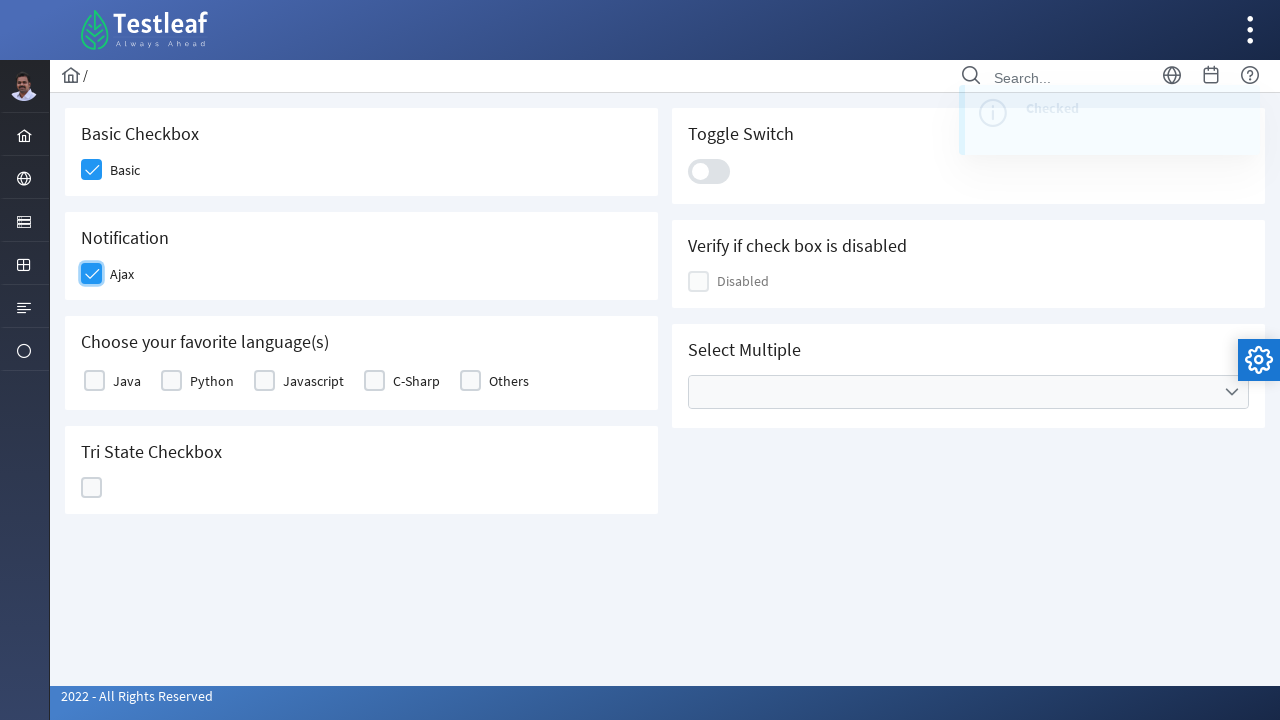

Clicked Java language checkbox at (127, 381) on xpath=//label[text()='Java']
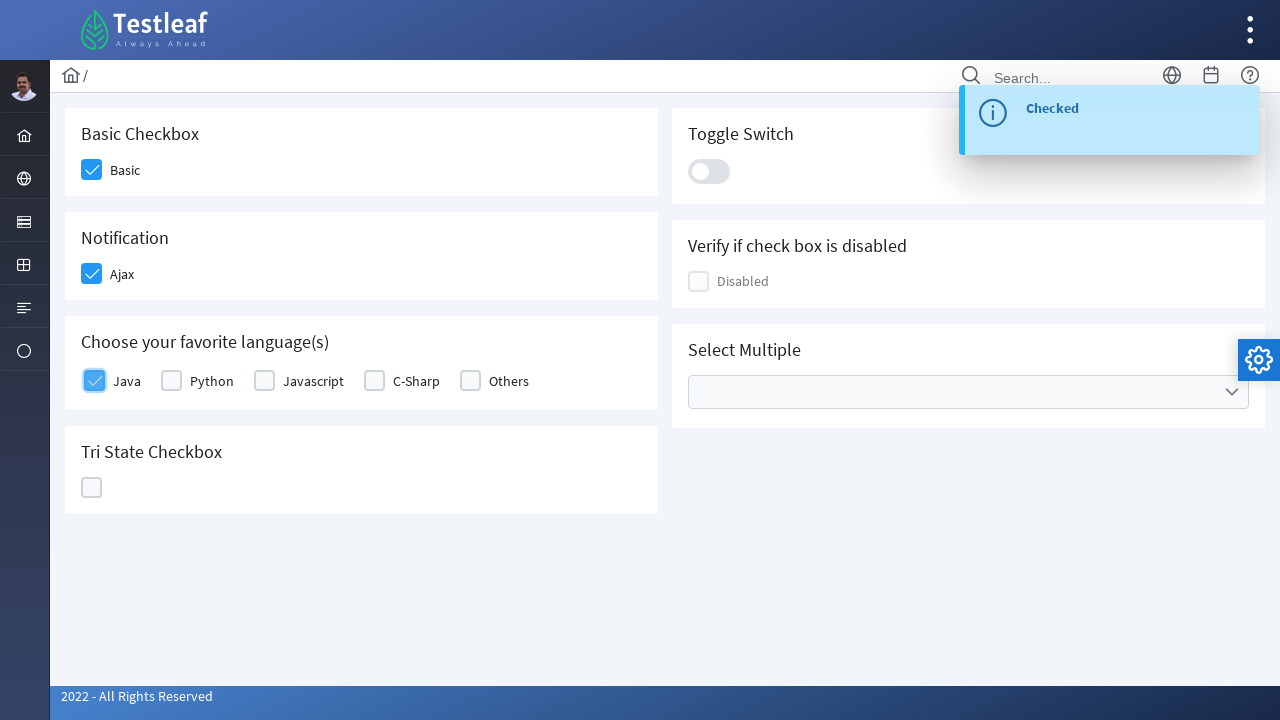

Clicked tri-state checkbox at (92, 488) on xpath=//div[@id='j_idt87:ajaxTriState']
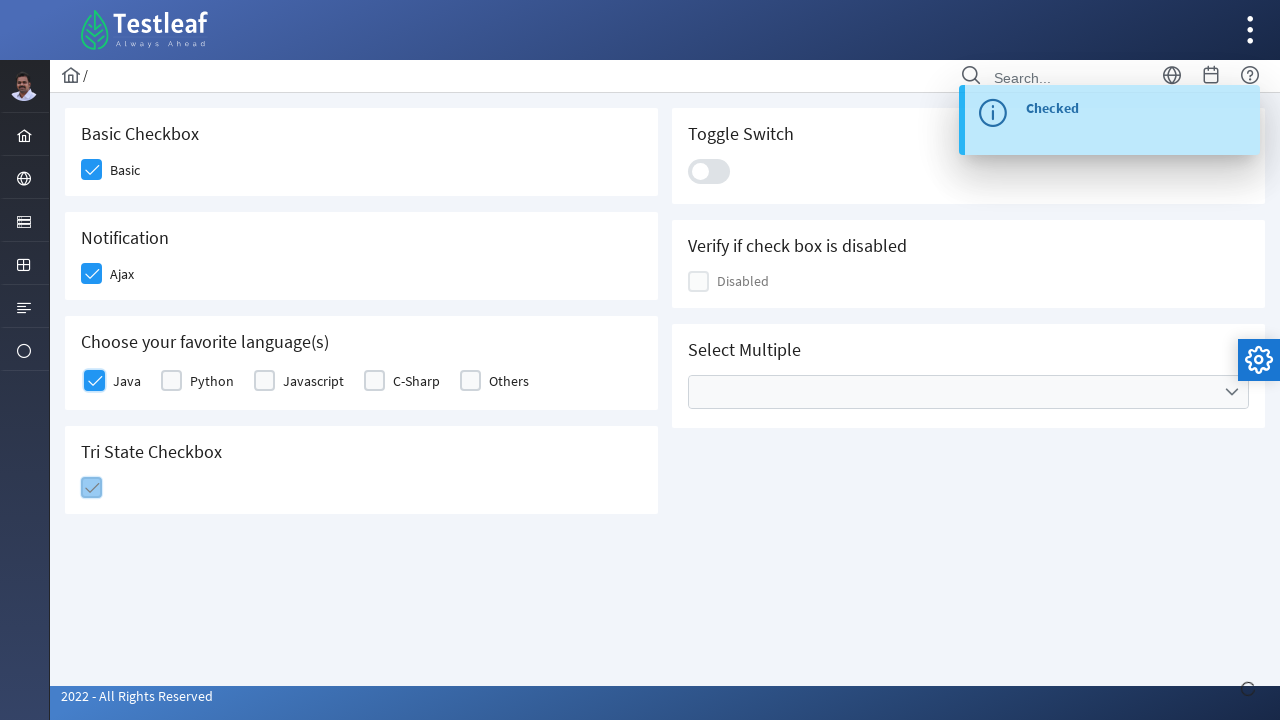

Clicked toggle switch at (709, 171) on xpath=//div[@id='j_idt87:j_idt100']
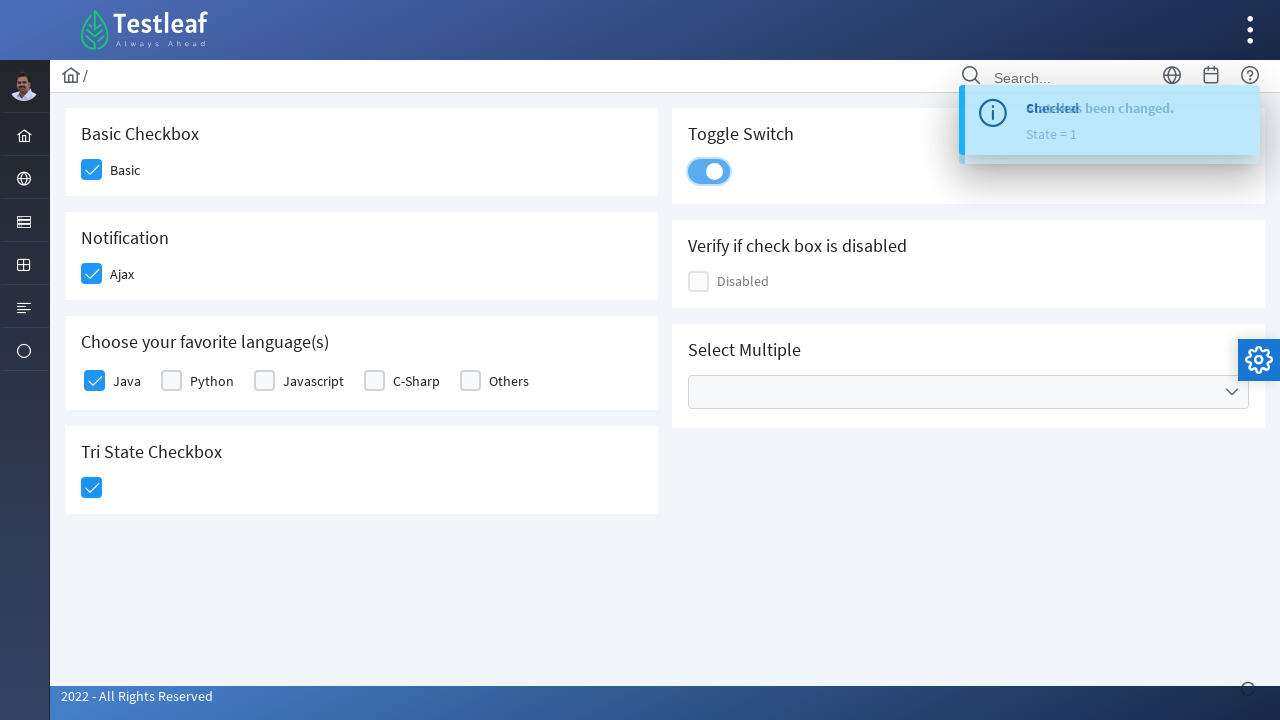

Located disabled checkbox element
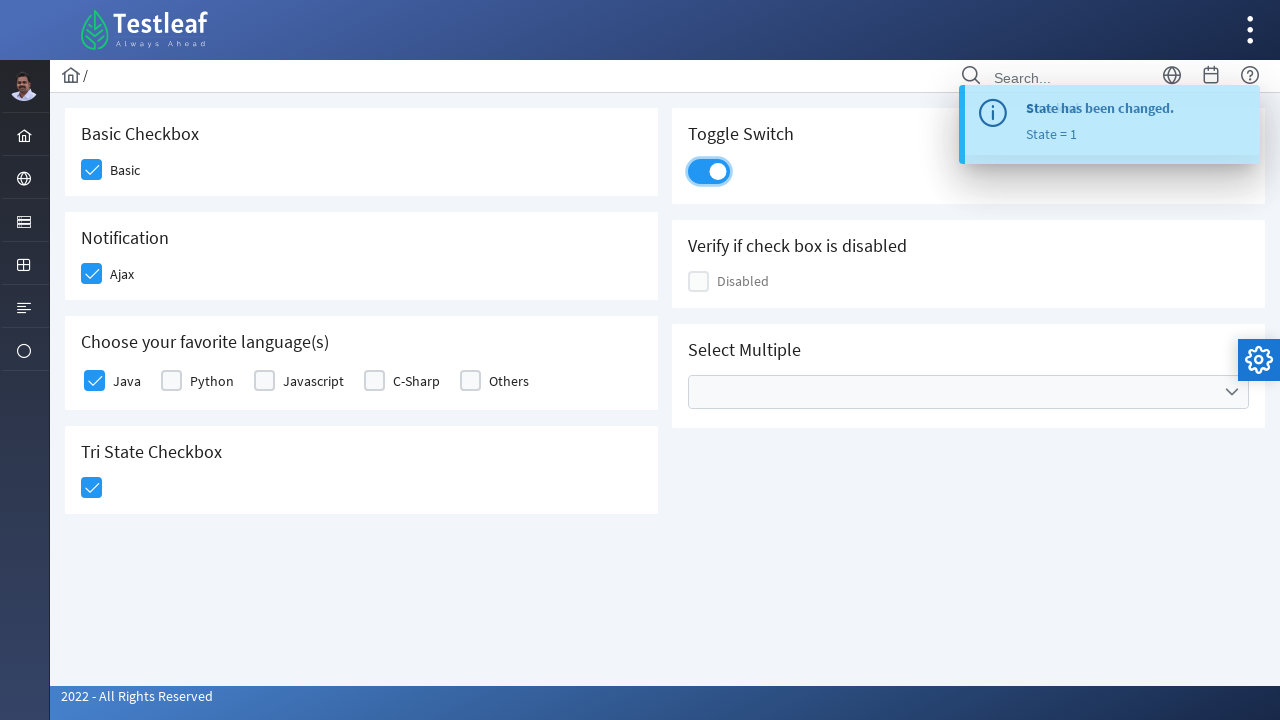

Verified disabled checkbox state: is_disabled=False
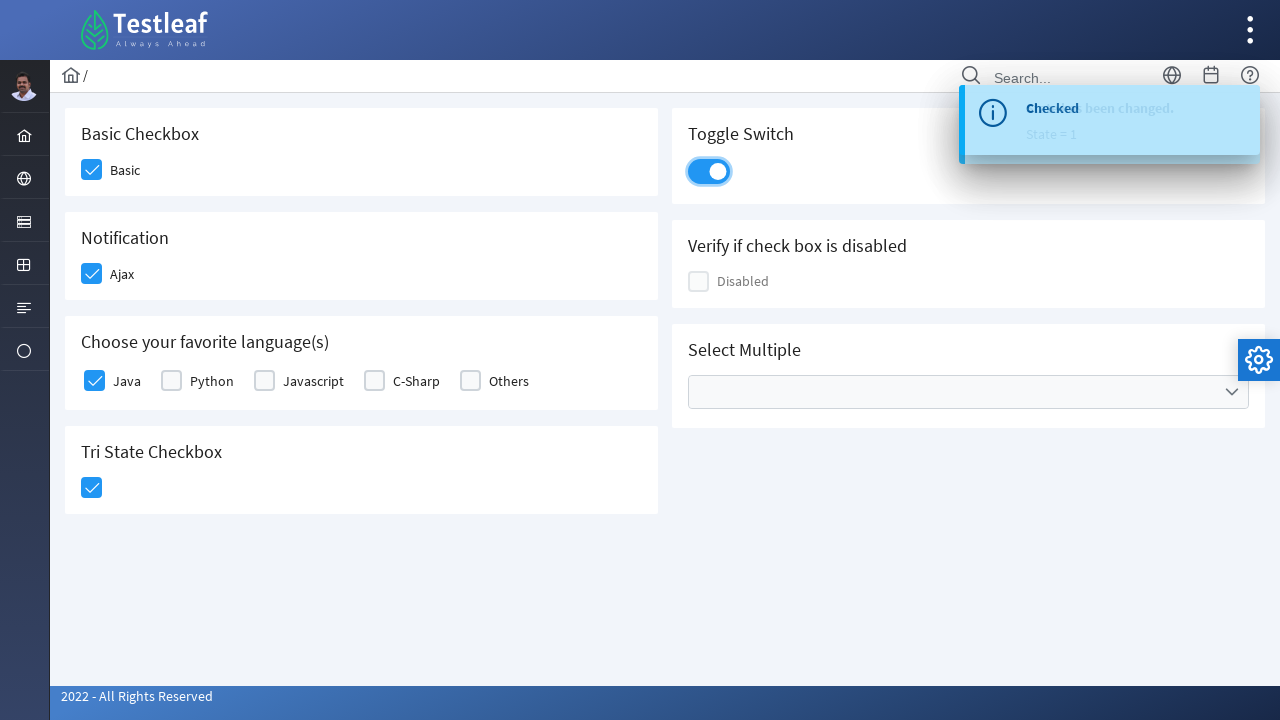

Opened multi-select dropdown at (1232, 392) on xpath=//span[@class='ui-icon ui-icon-triangle-1-s']
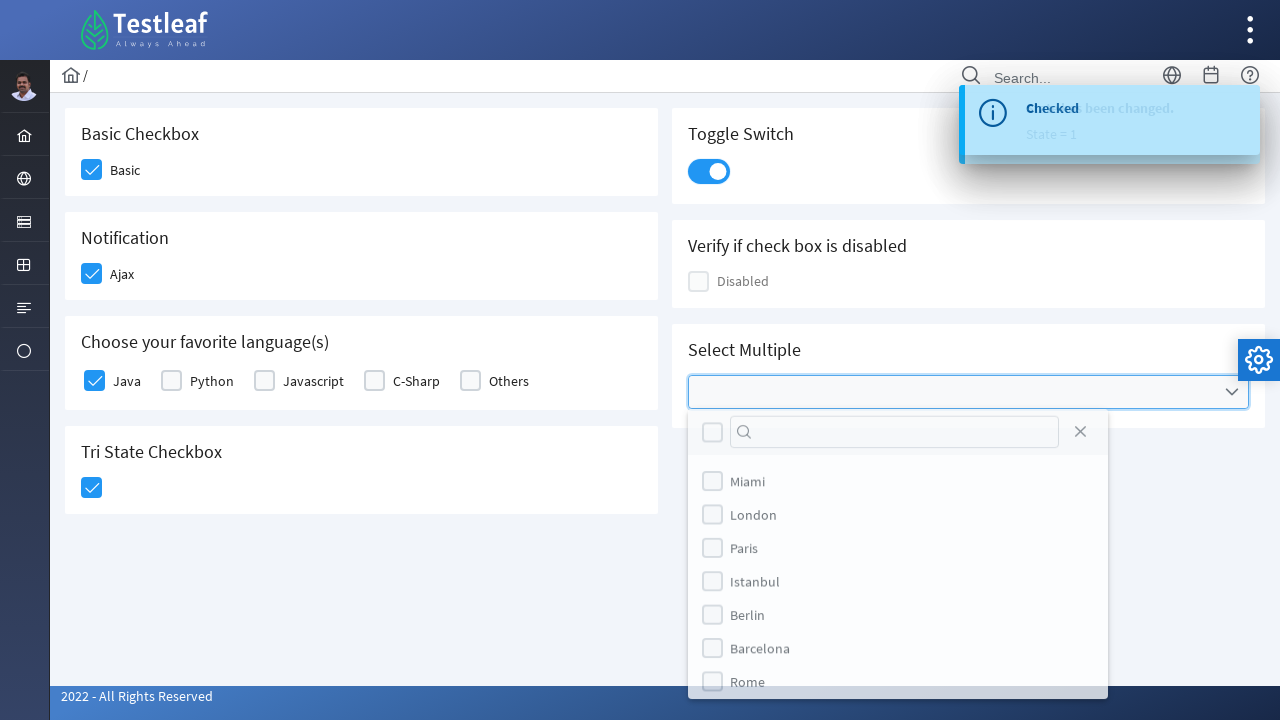

Selected first option from dropdown at (898, 484) on (//li[contains(@class,'selectcheckboxmenu')])[1]
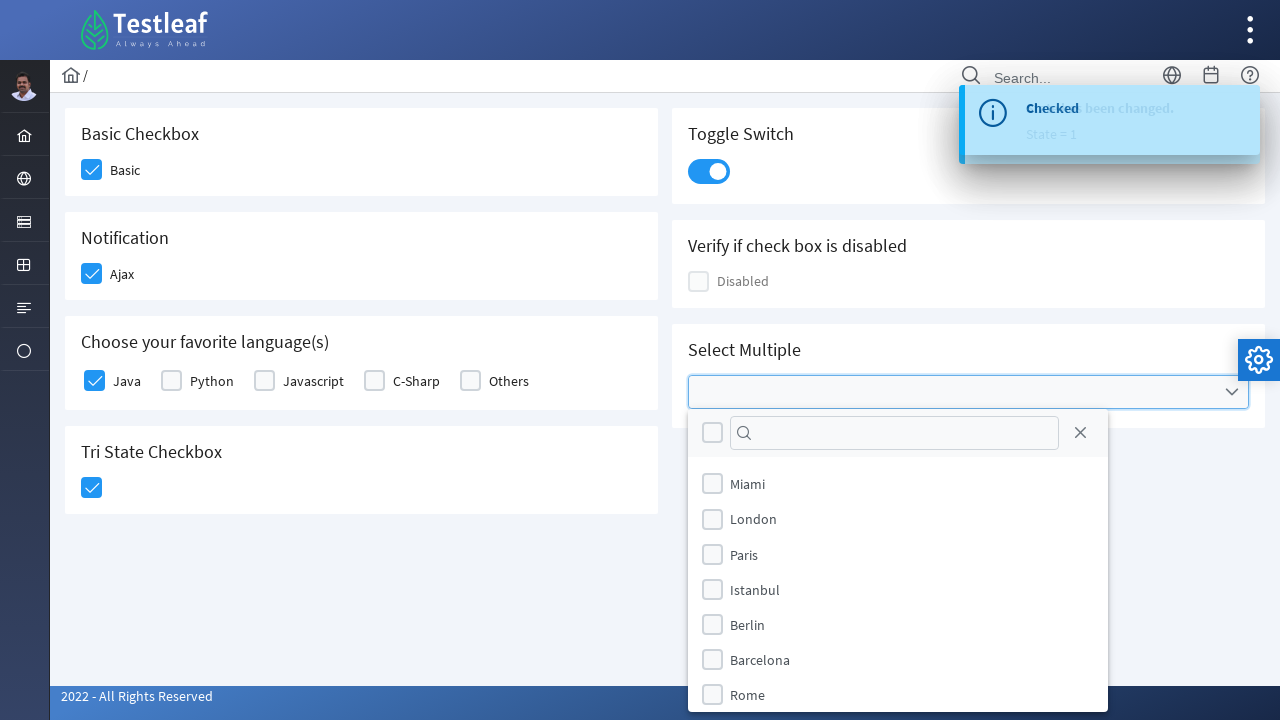

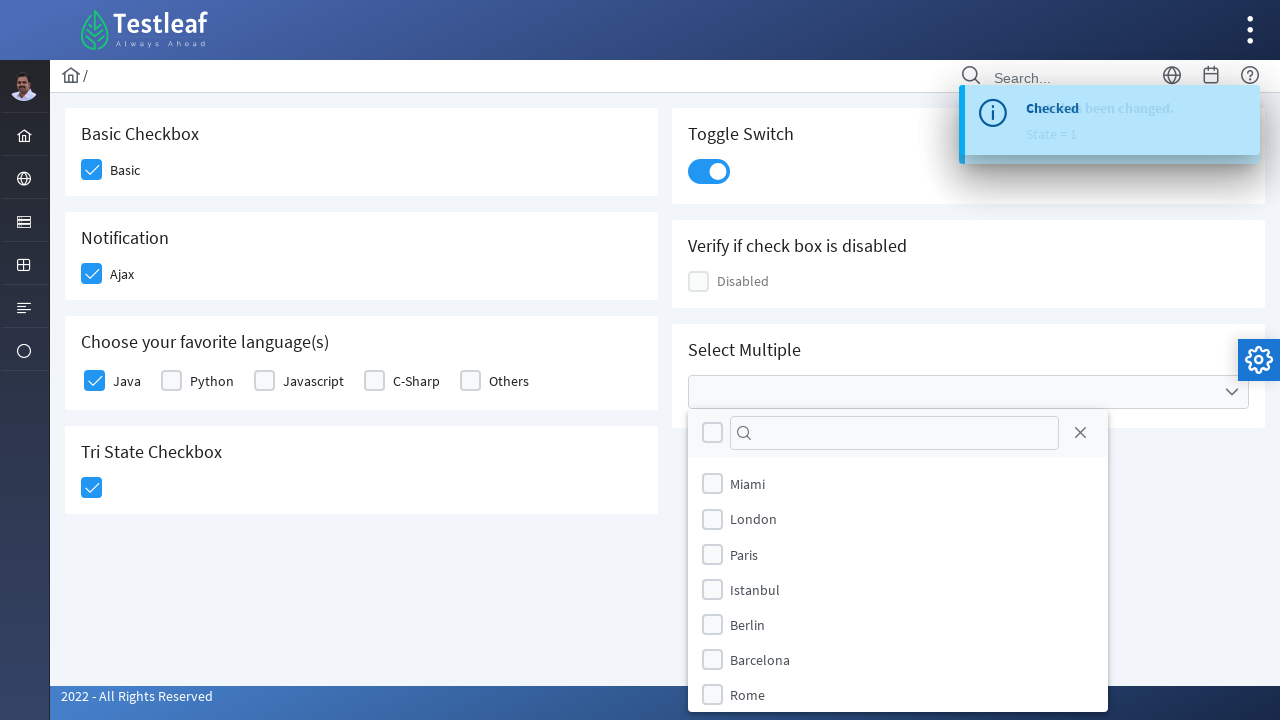